Tests clicking the "Elemental Selenium" link on the login page and verifies the current page URL remains unchanged

Starting URL: https://the-internet.herokuapp.com/login

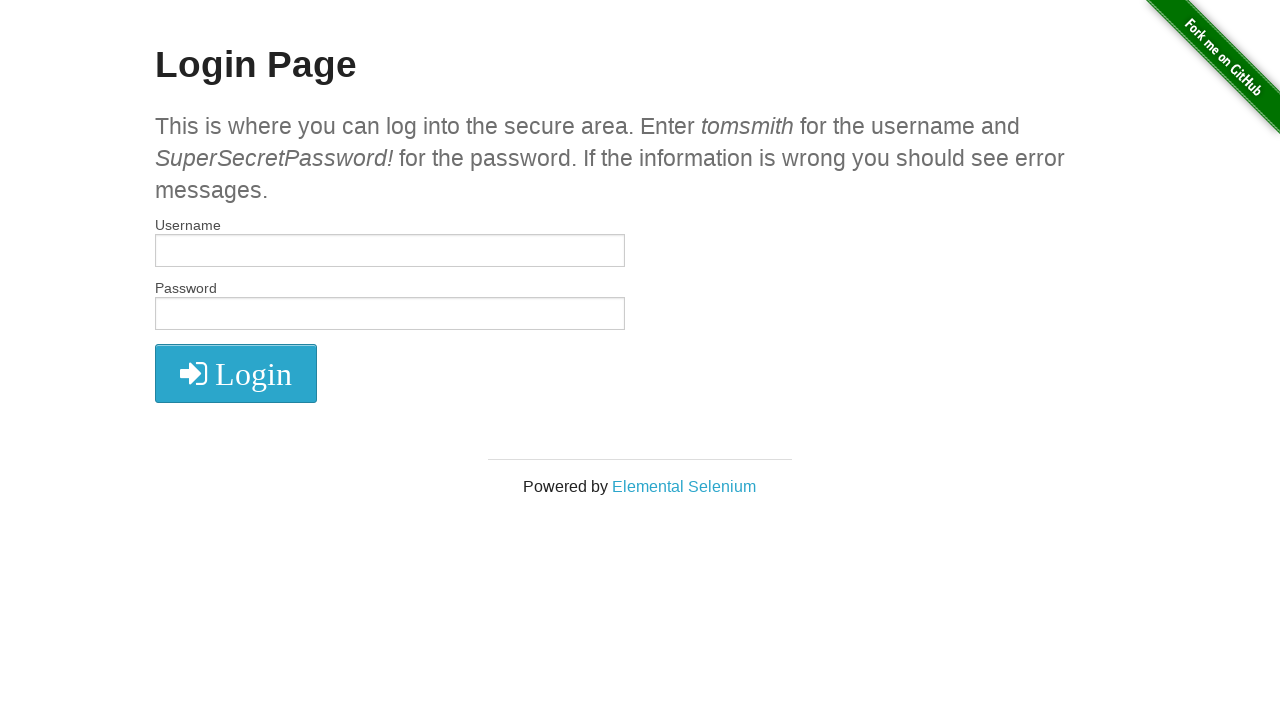

Clicked the 'Elemental Selenium' link at (684, 486) on text=Elemental Selenium
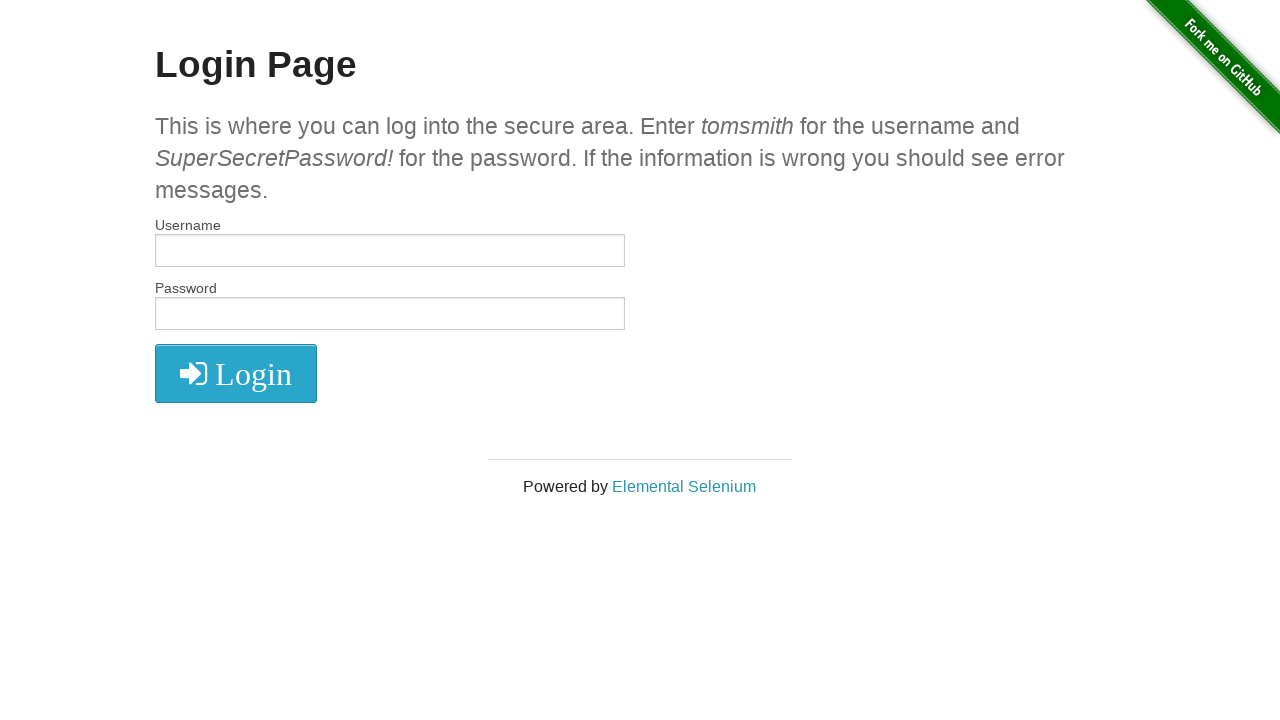

Verified that the current page URL remained at https://the-internet.herokuapp.com/login
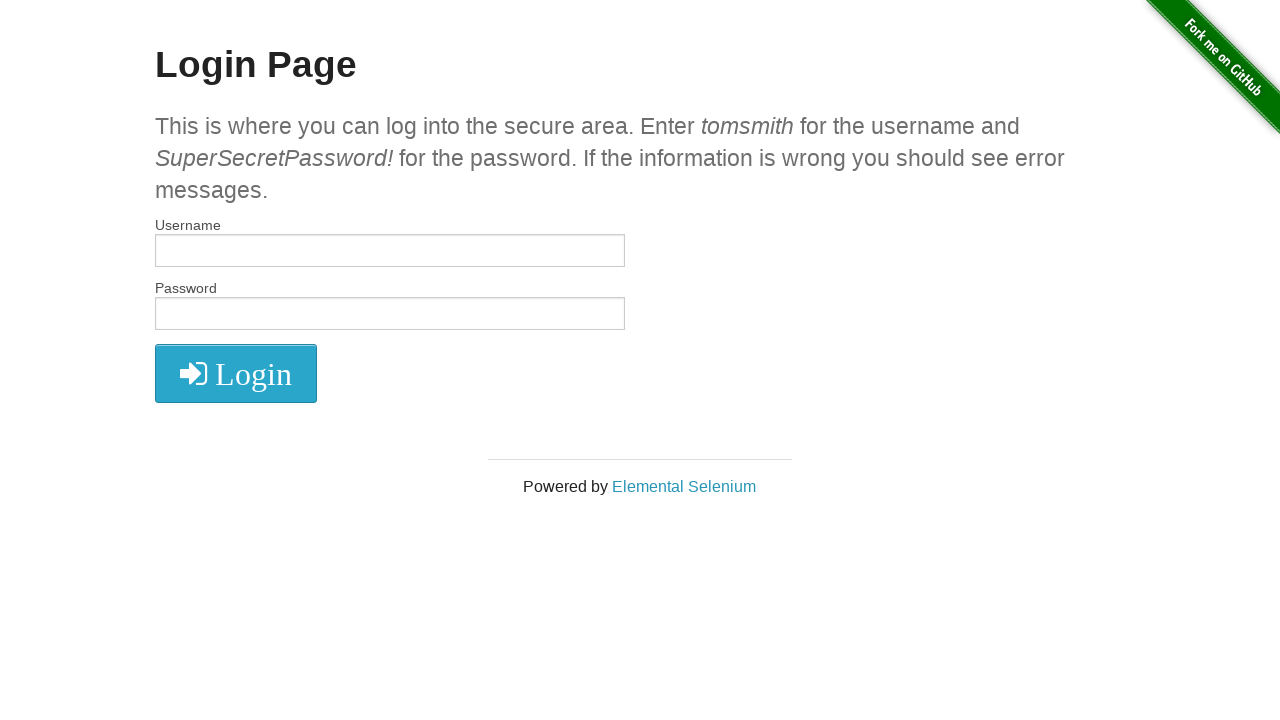

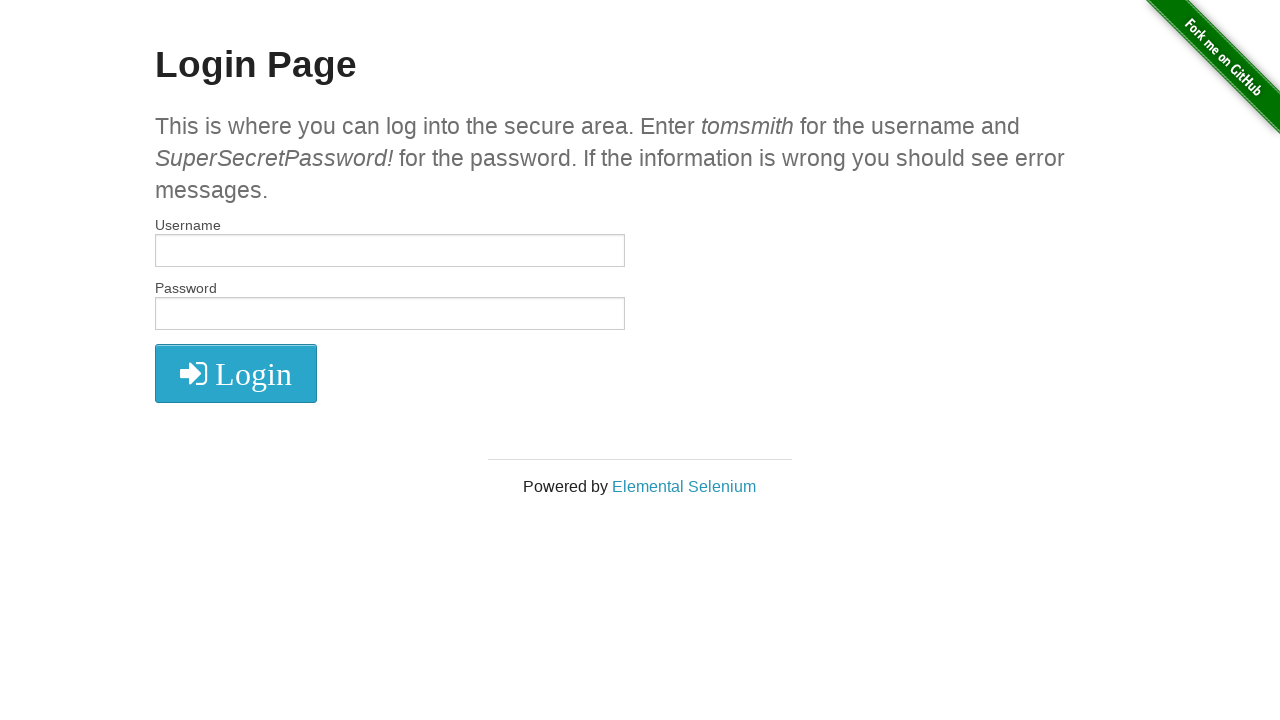